Simple navigation test that opens a webpage and verifies it loads

Starting URL: https://liushilive.github.io/html_example/index.html

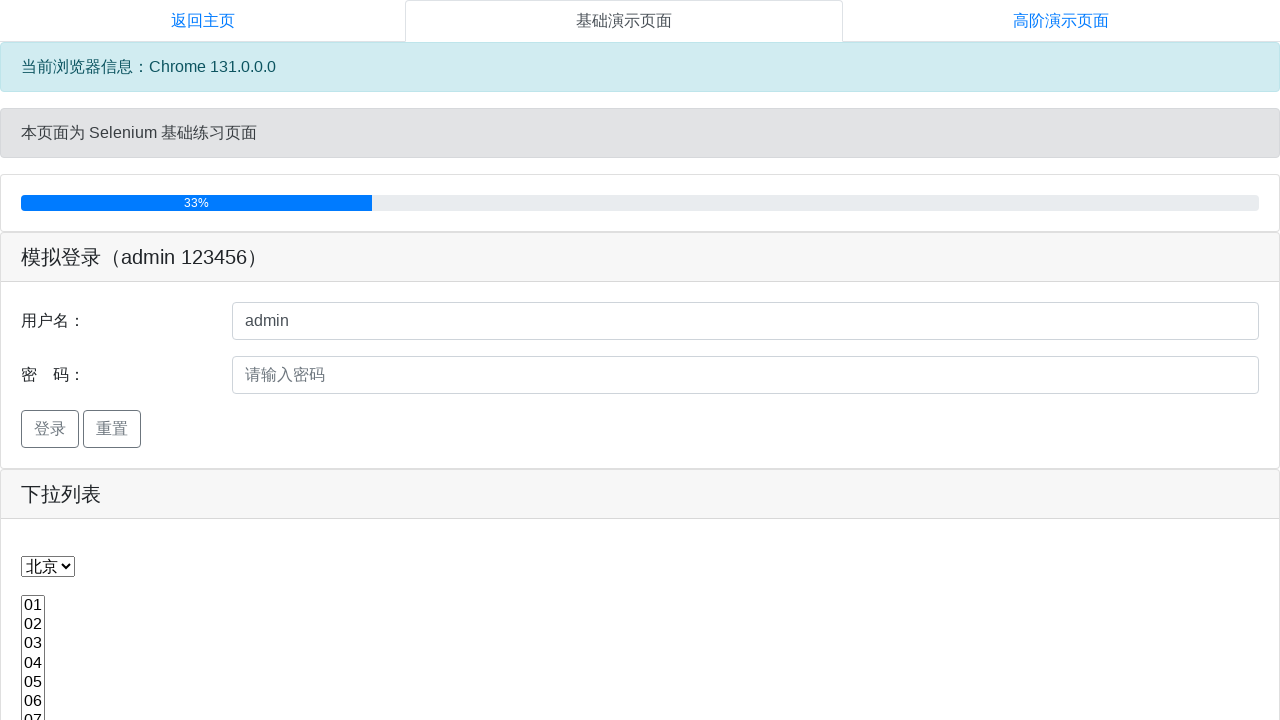

Waited for DOM content to load on webpage
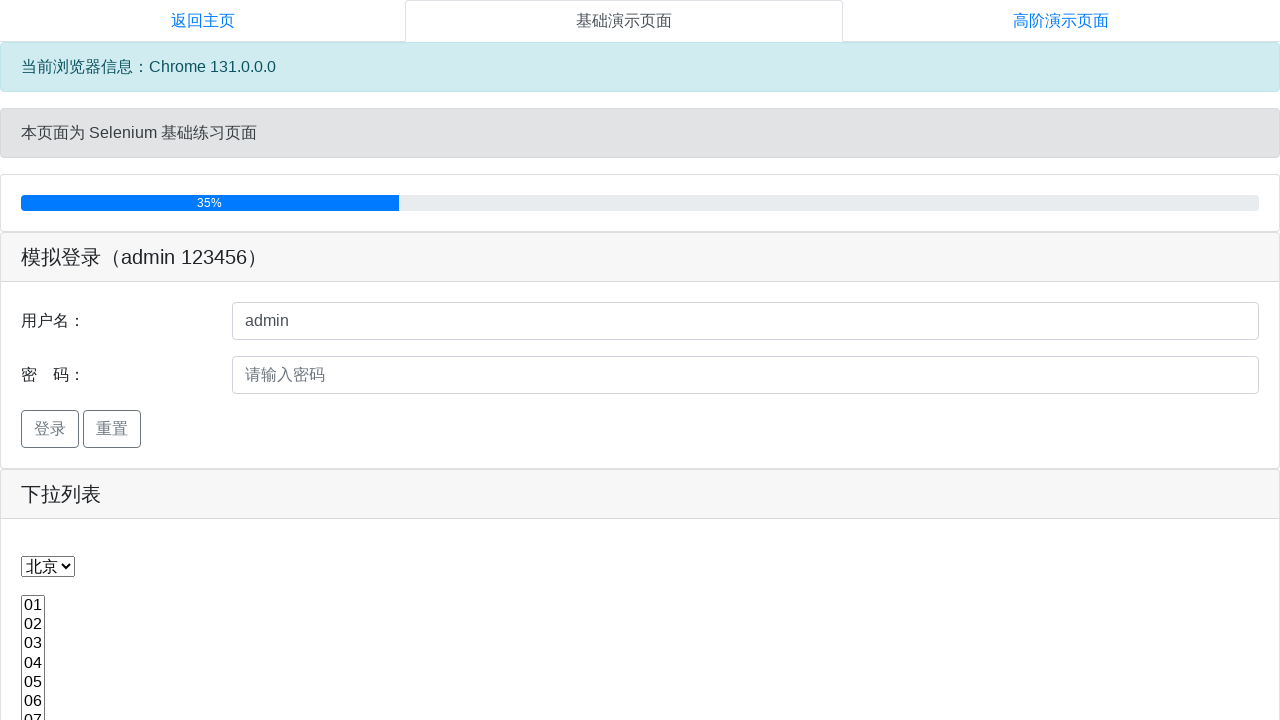

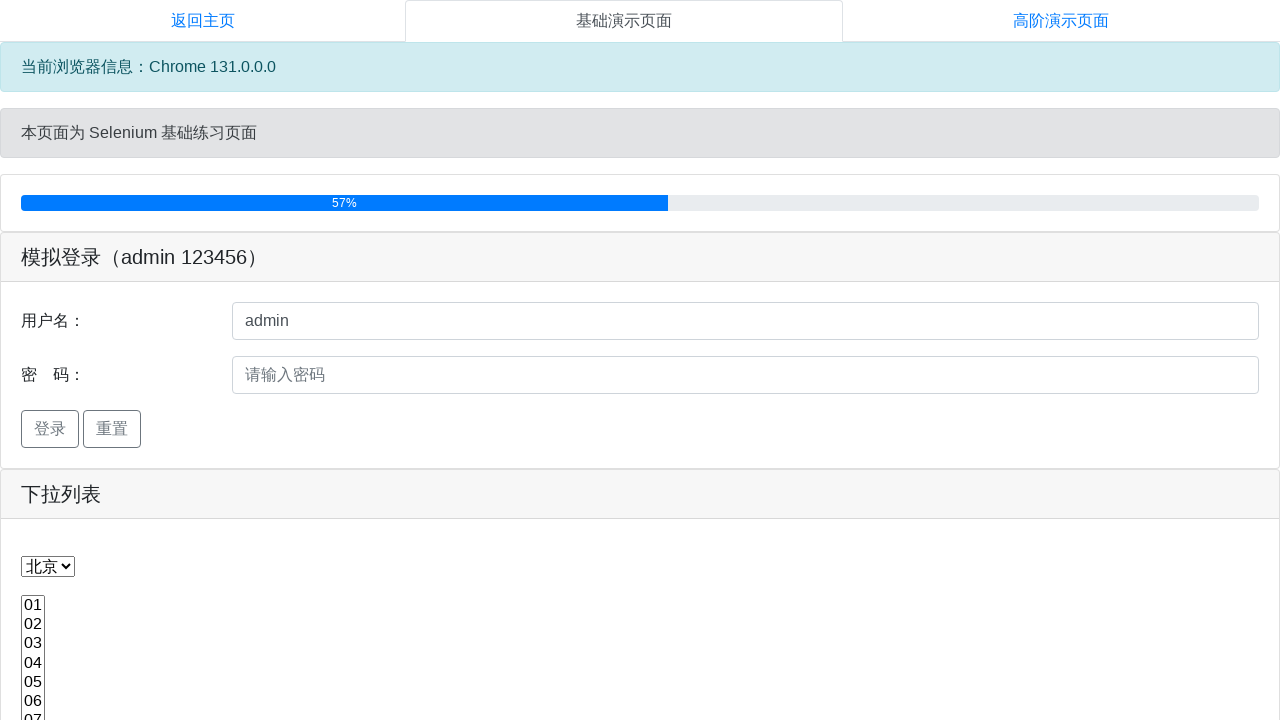